Navigates to The Internet homepage and verifies the page title is correct, then takes a screenshot to confirm headless browser setup is working.

Starting URL: http://the-internet.herokuapp.com

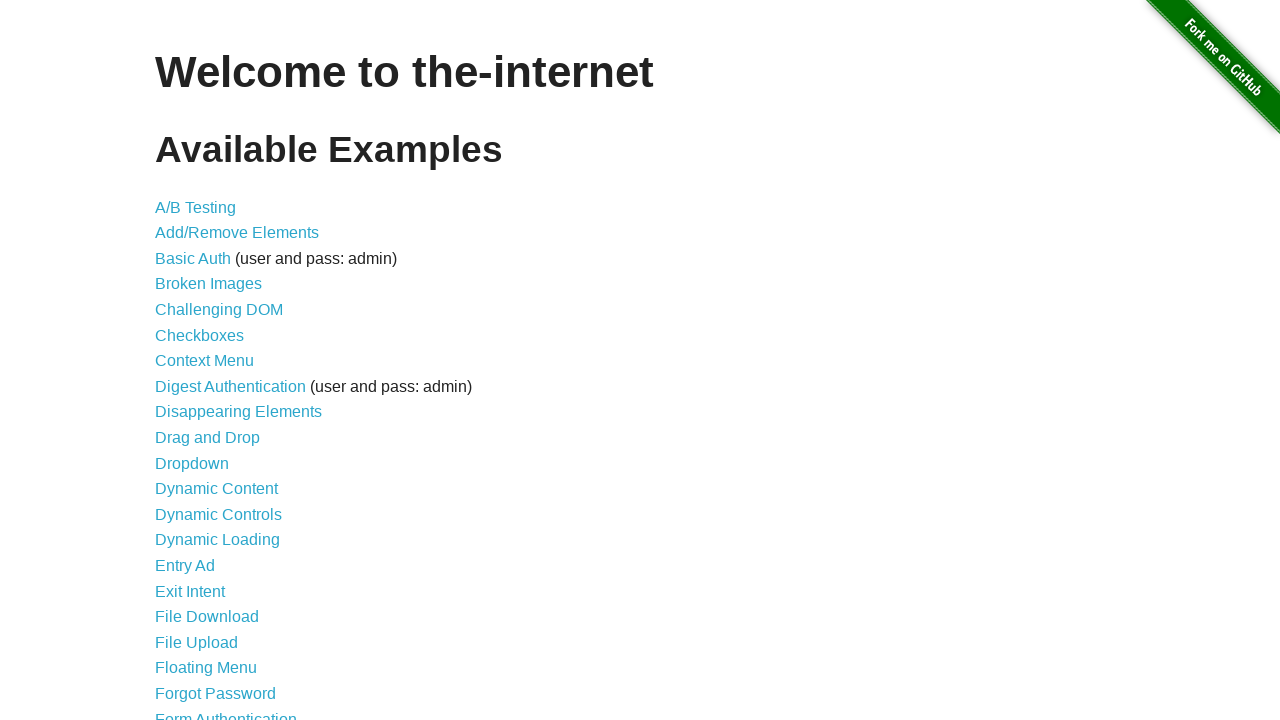

Navigated to The Internet homepage
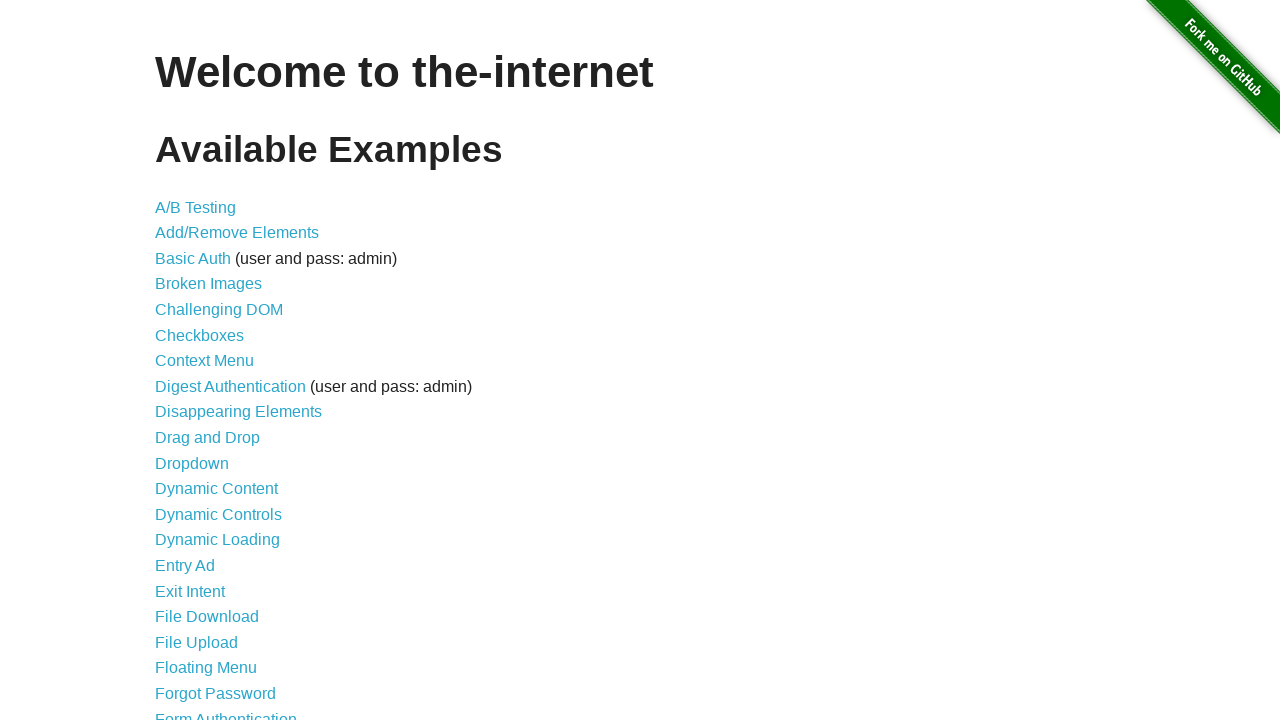

Verified page title is 'The Internet'
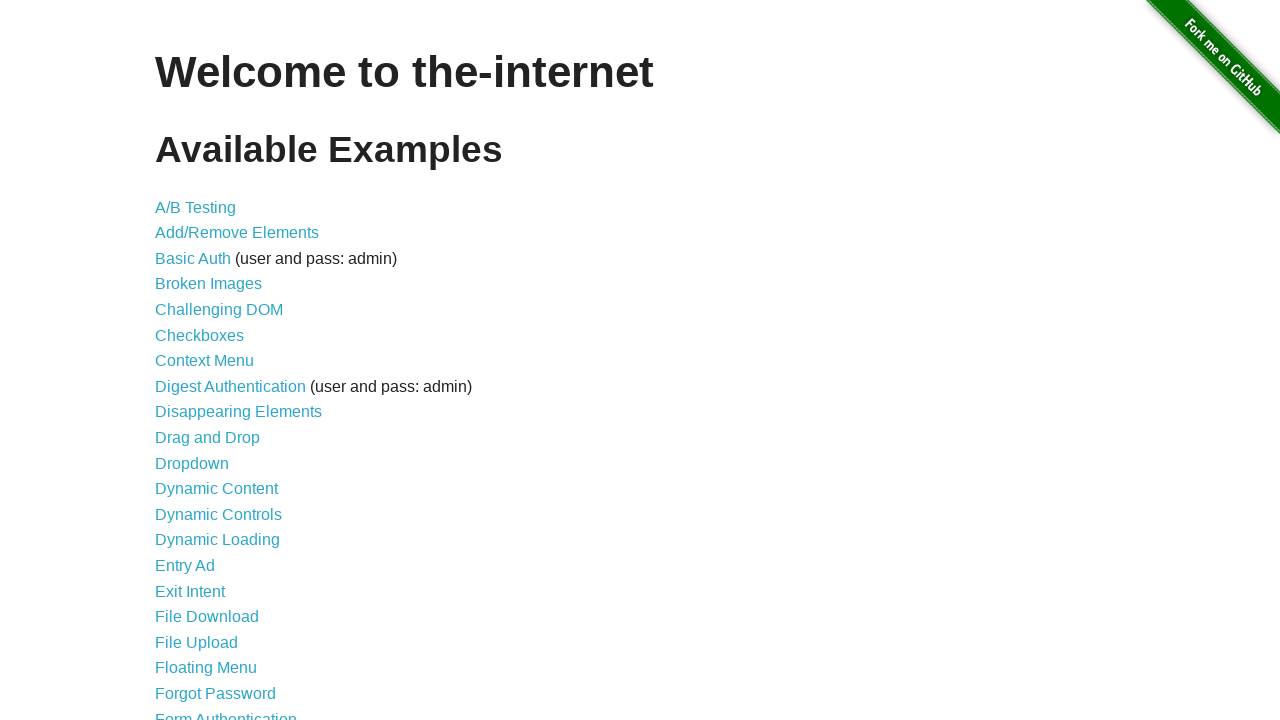

Confirmed headless browser setup is working with screenshot
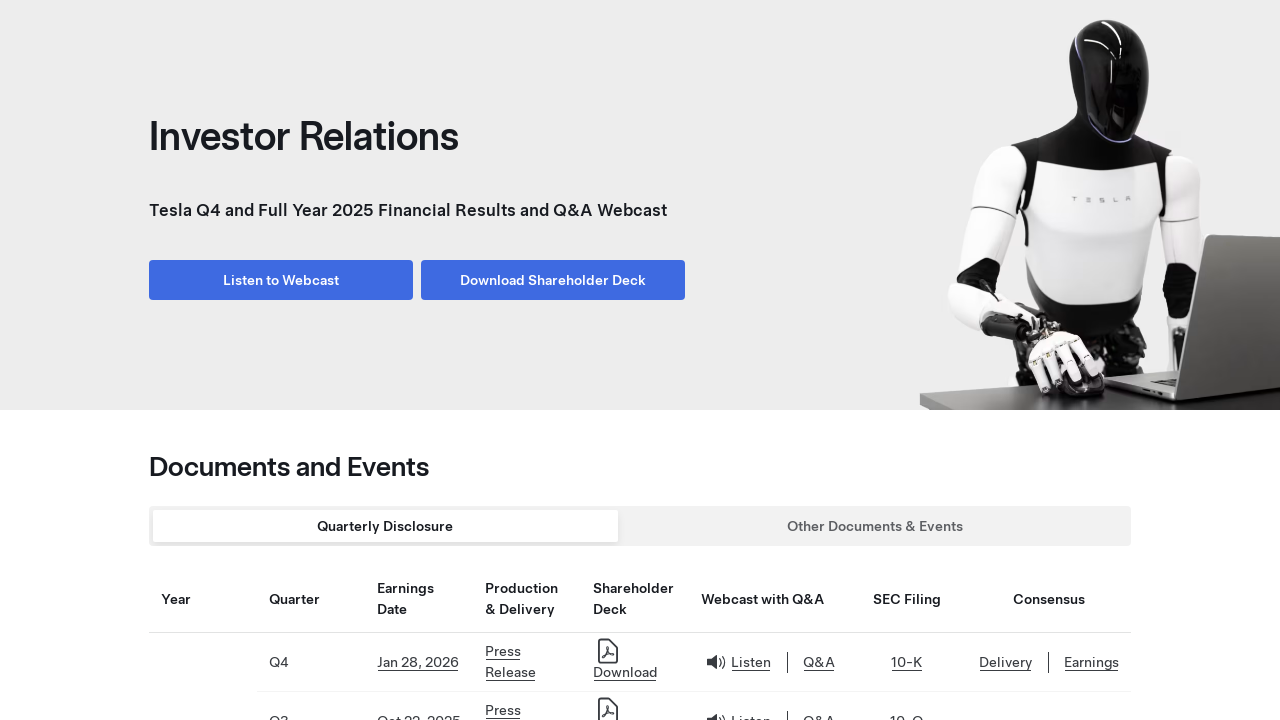

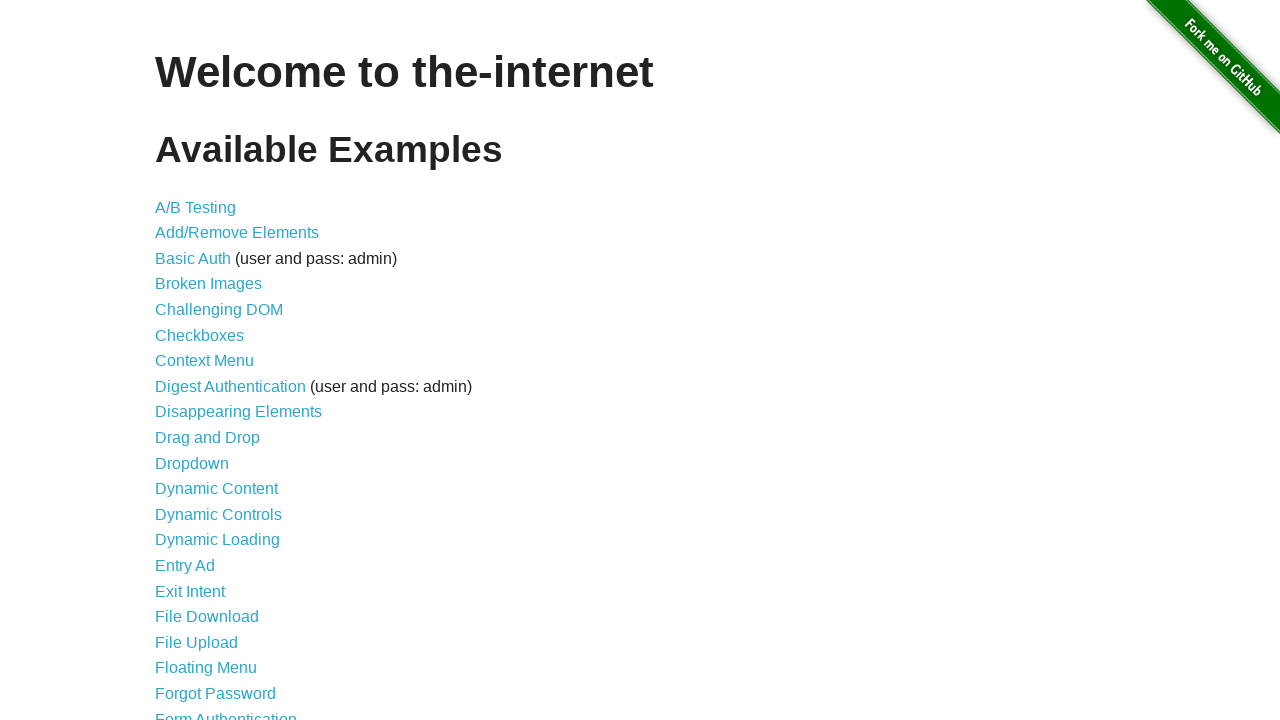